Navigates to Selenium downloads page and performs a right-click (context click) on the Downloads link element. Note: The original script used Java's Robot class to interact with native browser context menu which cannot be replicated in Playwright.

Starting URL: https://www.selenium.dev/downloads/

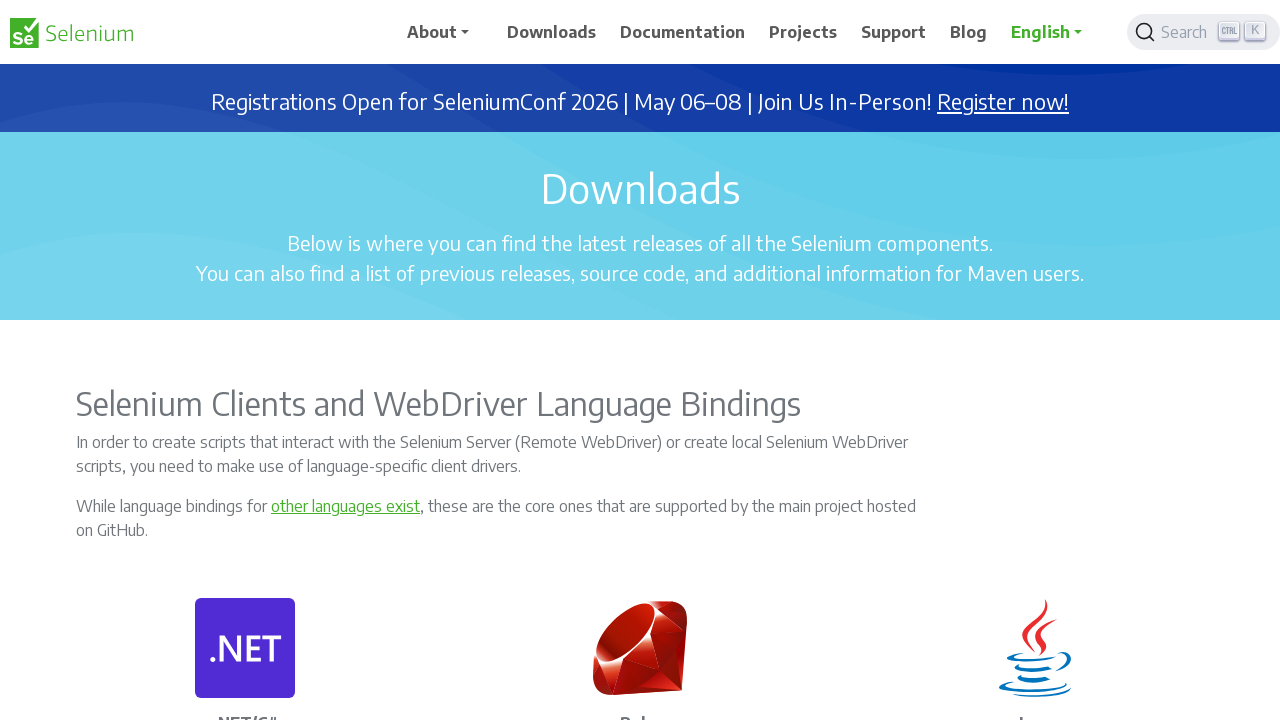

Waited for Downloads link to be visible
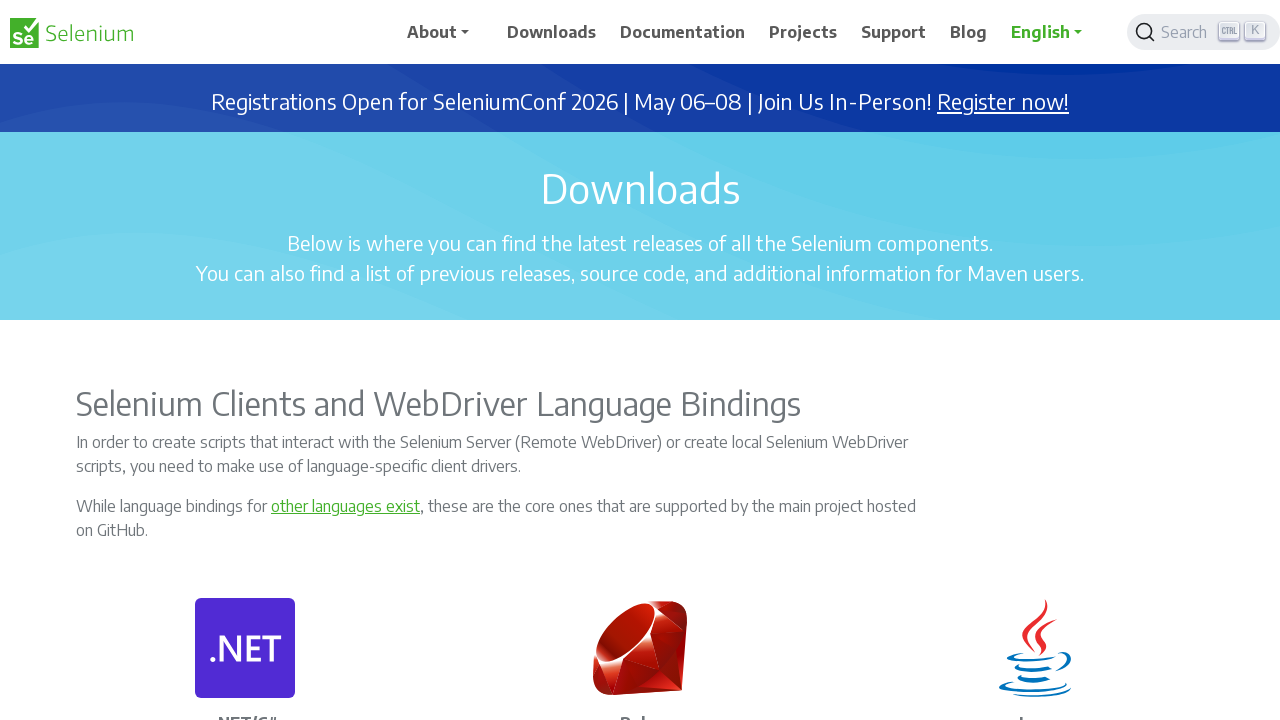

Located the Downloads link element
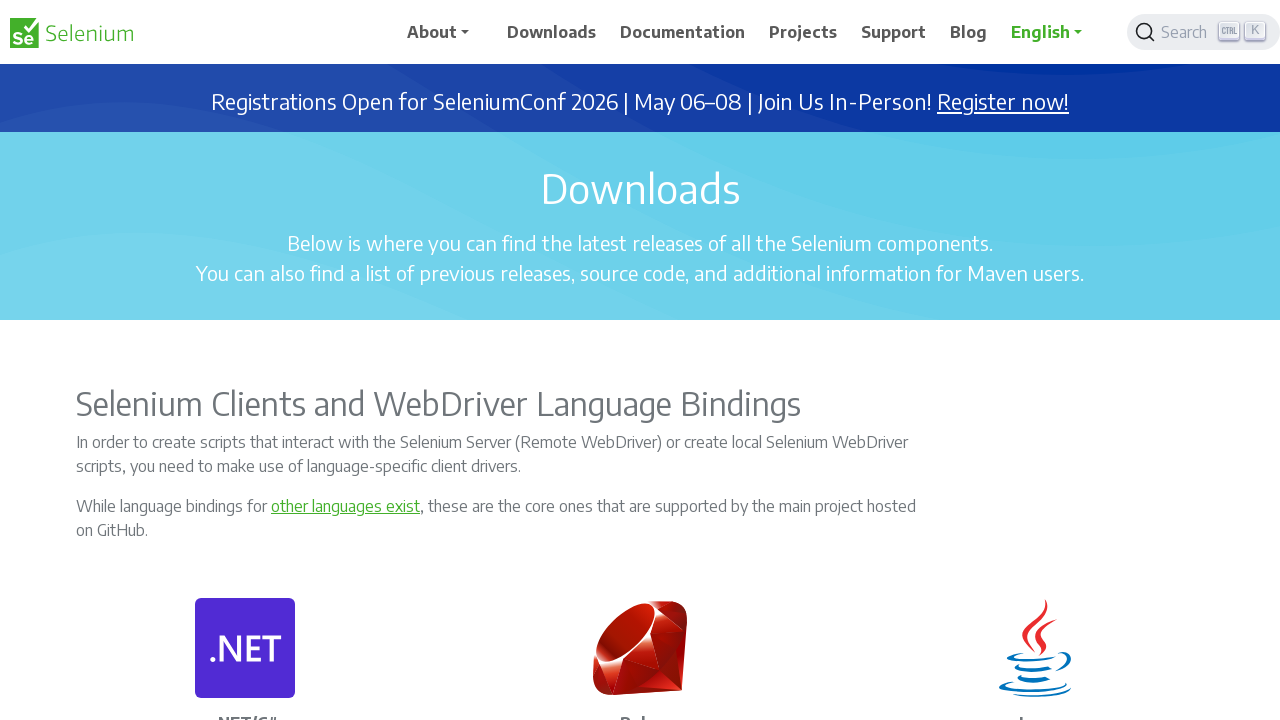

Performed right-click (context click) on the Downloads link at (552, 32) on xpath=//a[.='Downloads']
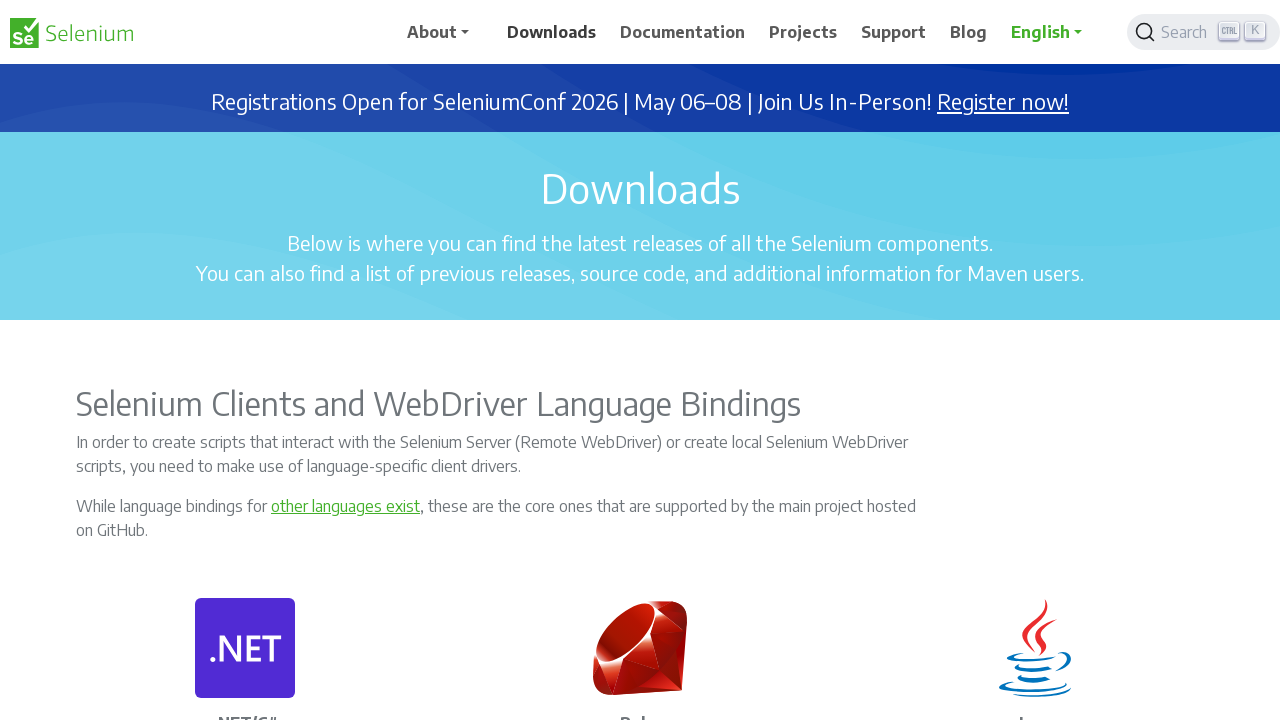

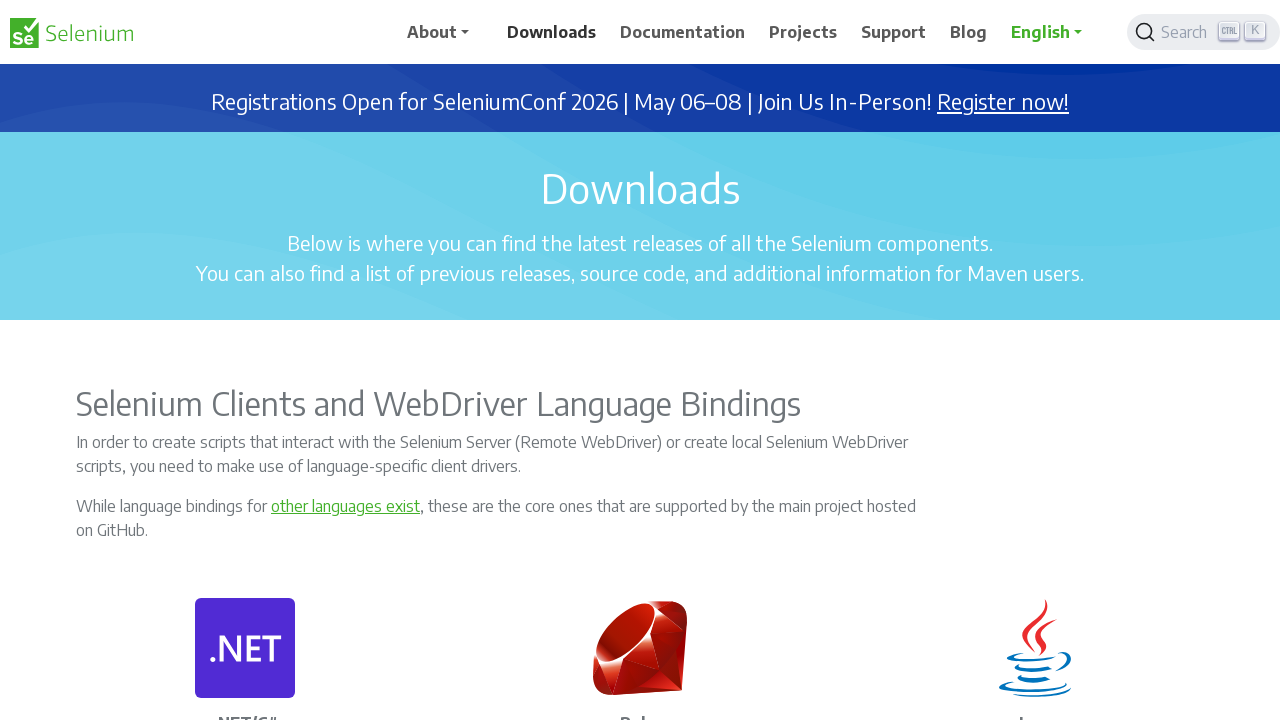